Clicks the 'Shop Now' button for Men's T-Shirts and verifies navigation to the t-shirts listing page

Starting URL: https://shop.polymer-project.org/

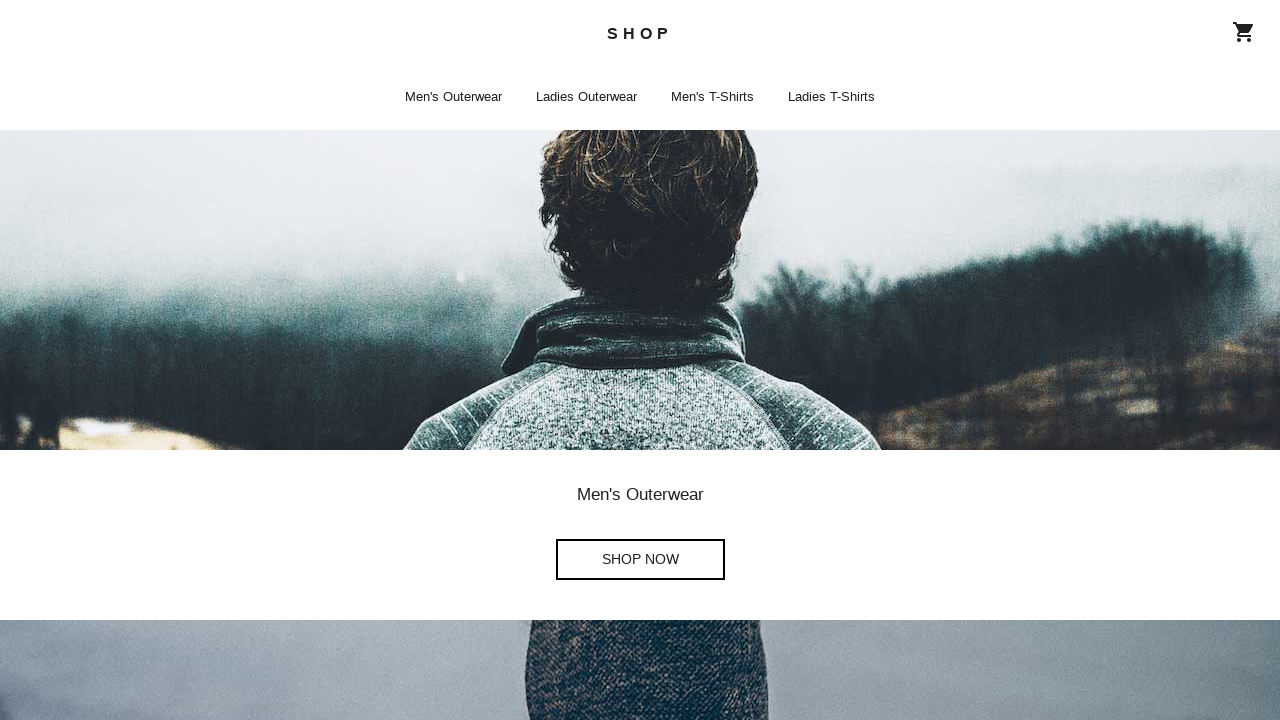

Clicked 'Shop Now' button for Men's T-Shirts via shadow DOM
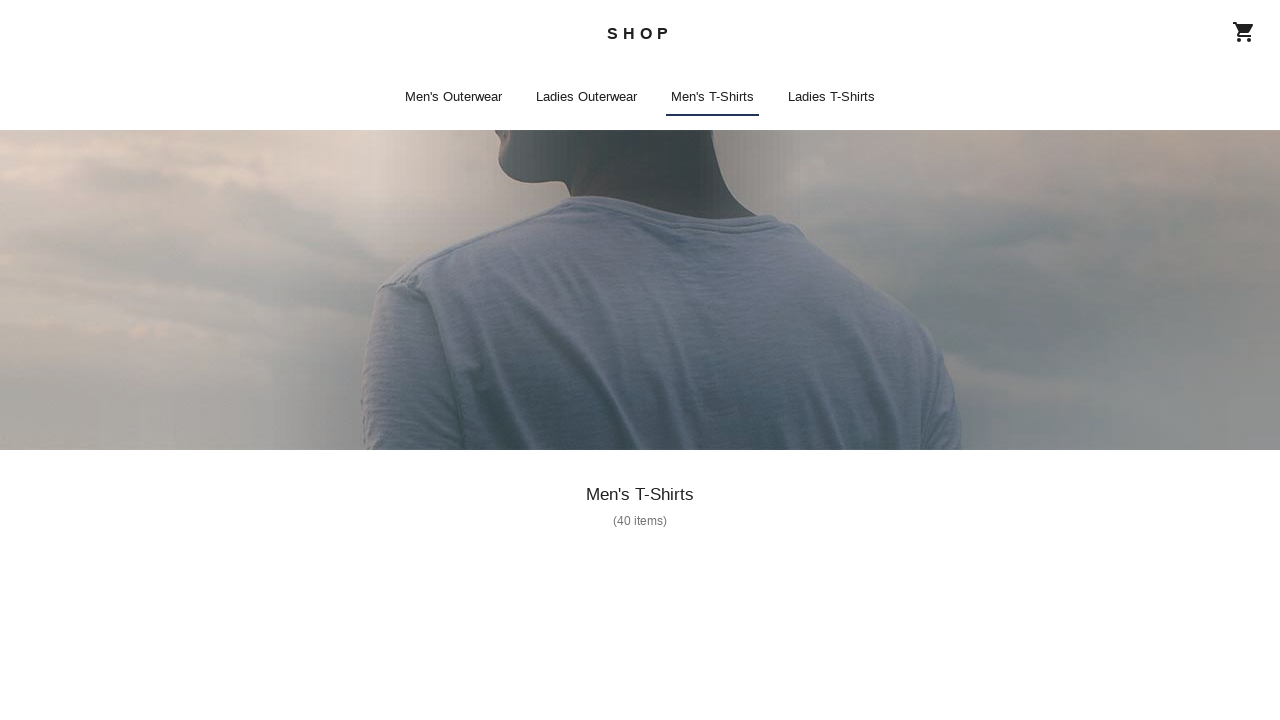

Navigated to Men's T-Shirts listing page
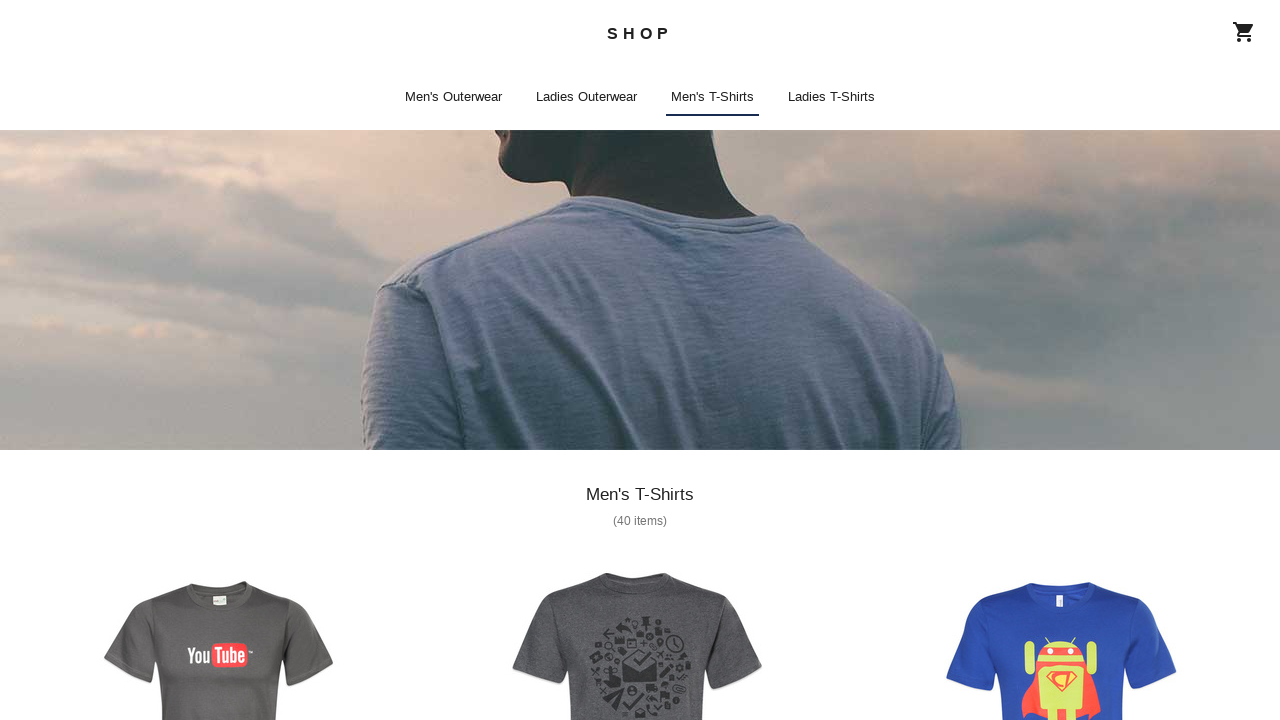

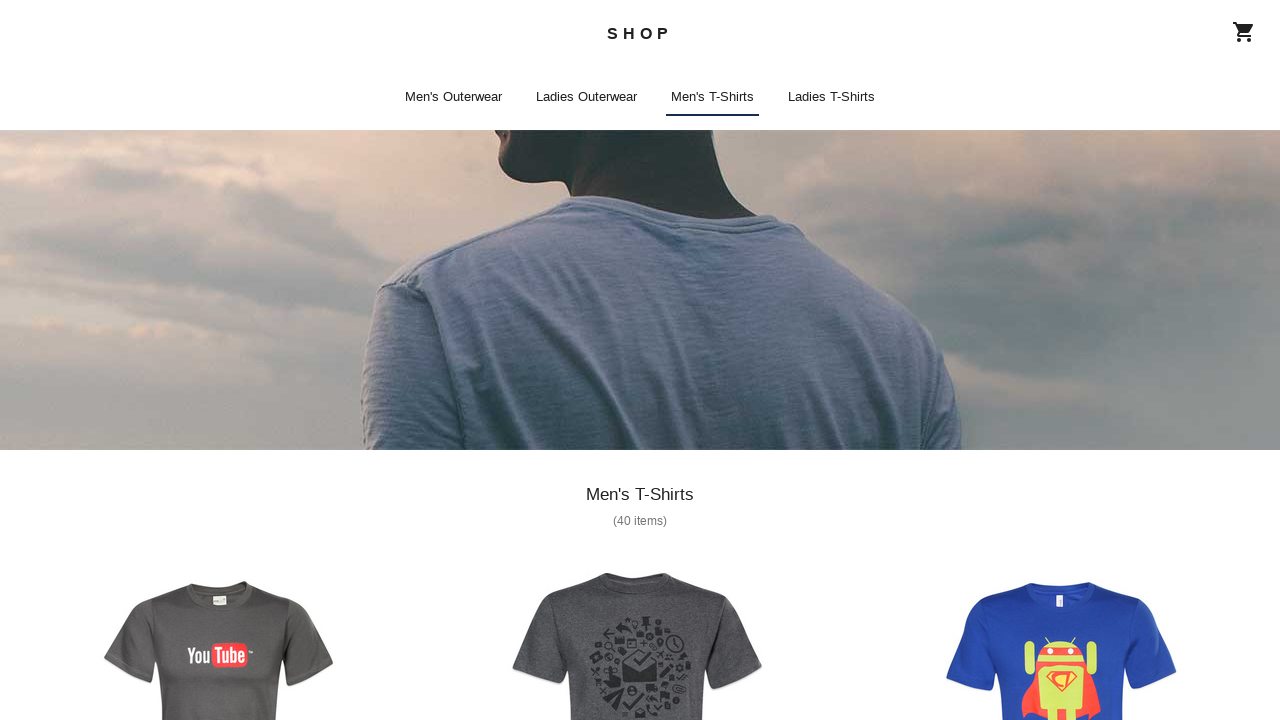